Tests dropdown selection functionality by selecting a single option from a standard dropdown and multiple options from a multi-select input field.

Starting URL: https://demoqa.com/select-menu

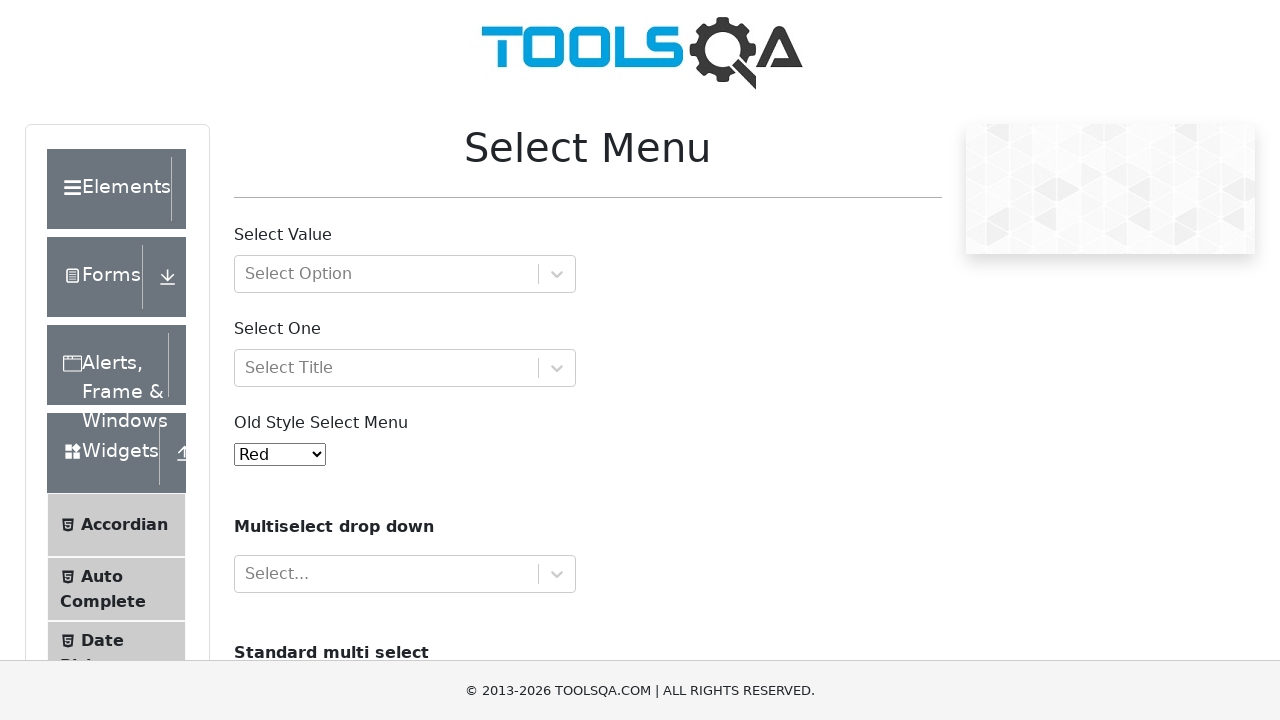

Waited for old select menu to load
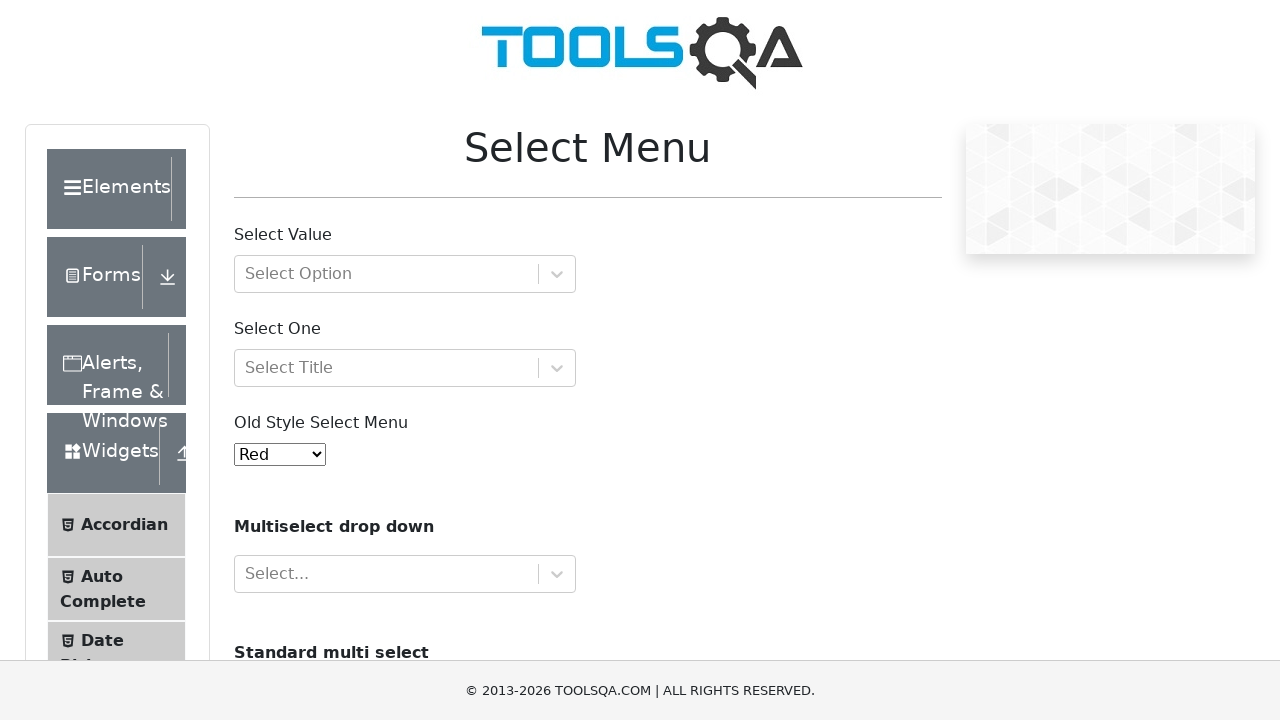

Selected 'Yellow' from single select dropdown on #oldSelectMenu
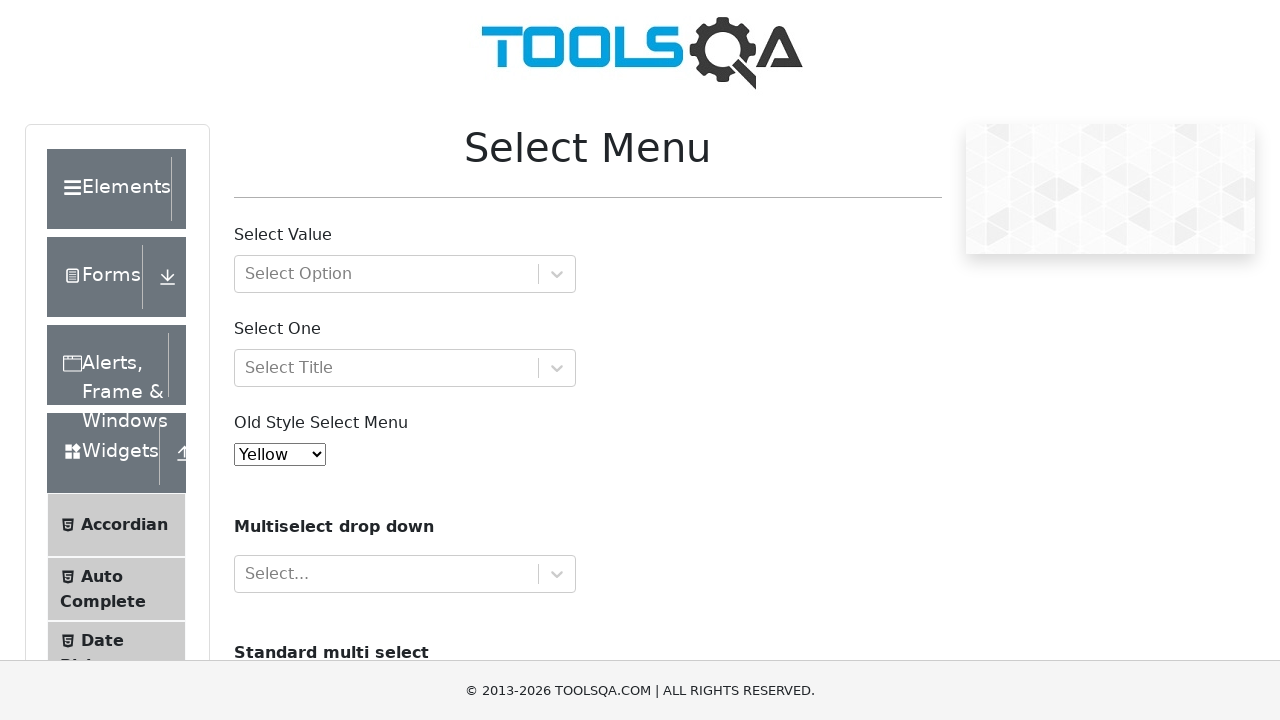

Located multi-select input field
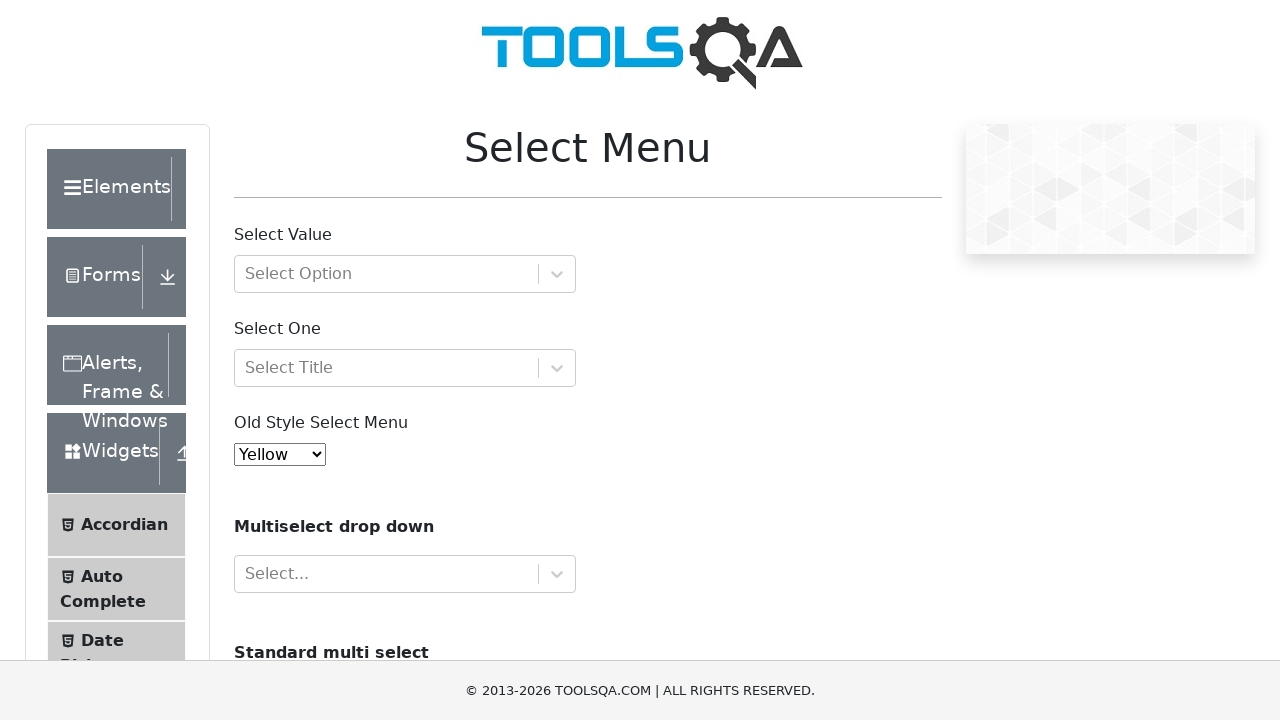

Typed 'Blue' in multi-select input on #react-select-4-input
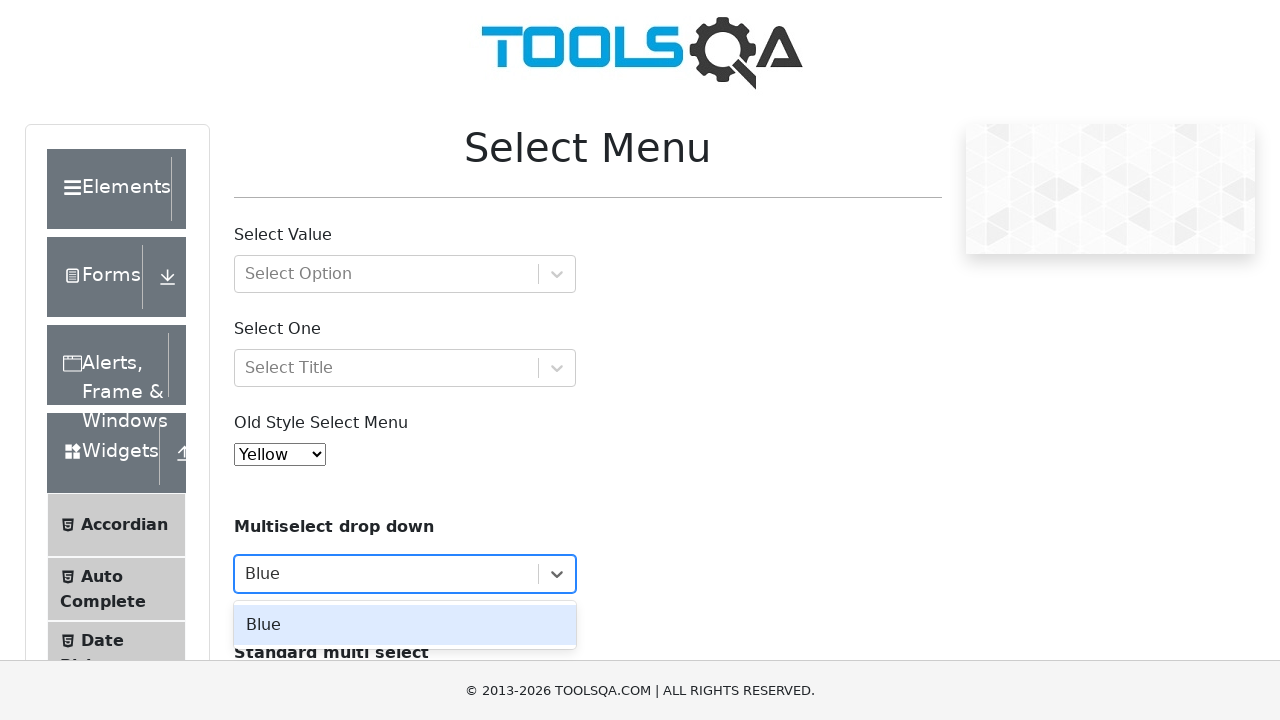

Pressed Enter to select 'Blue' from multi-select on #react-select-4-input
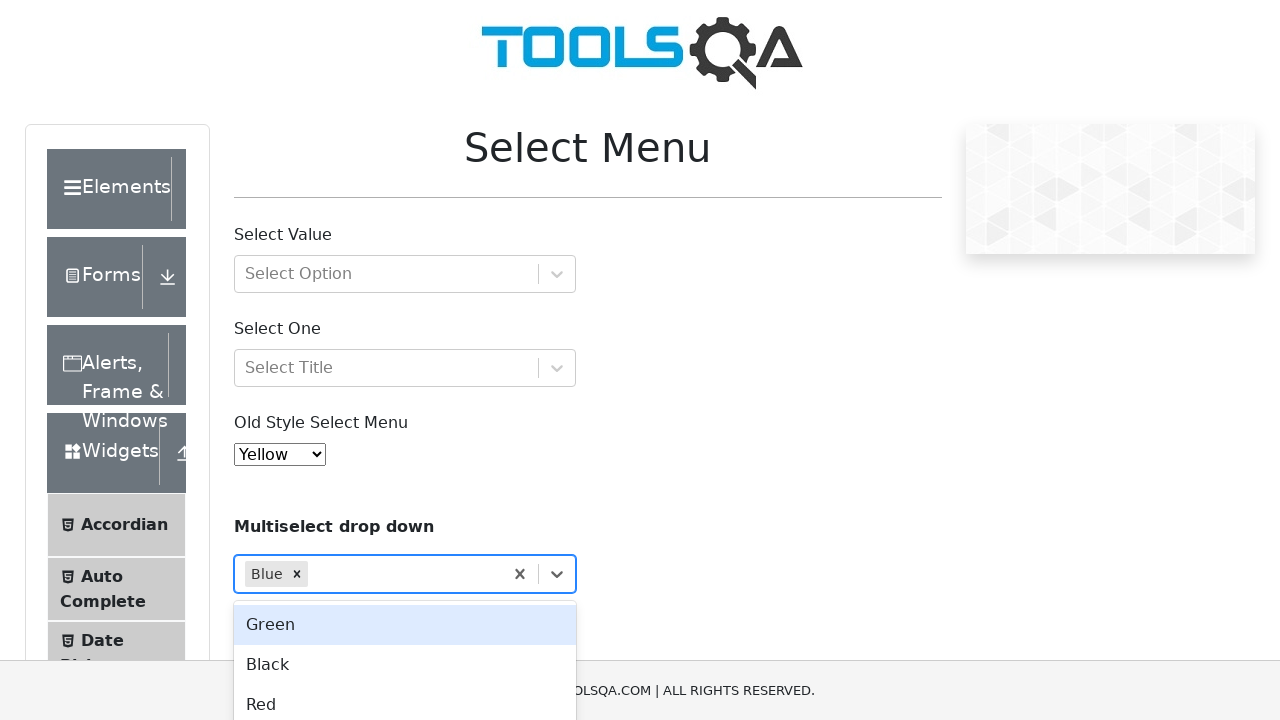

Typed 'Black' in multi-select input on #react-select-4-input
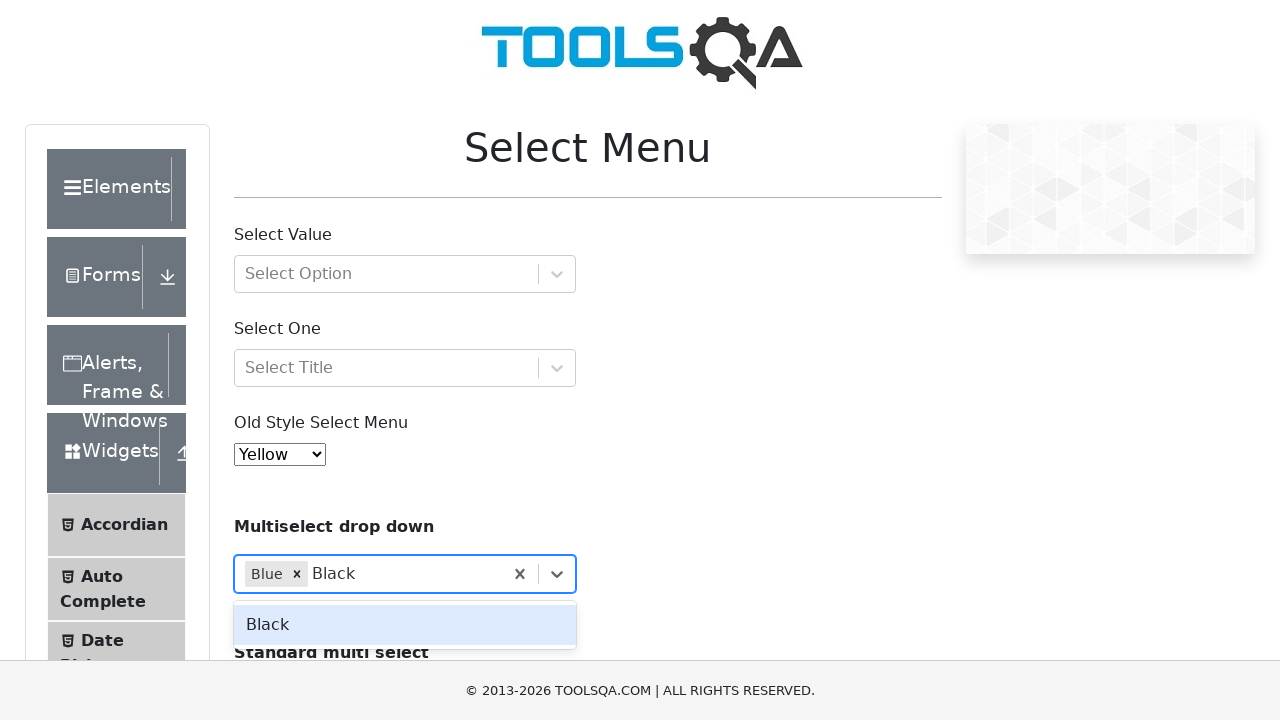

Pressed Enter to select 'Black' from multi-select on #react-select-4-input
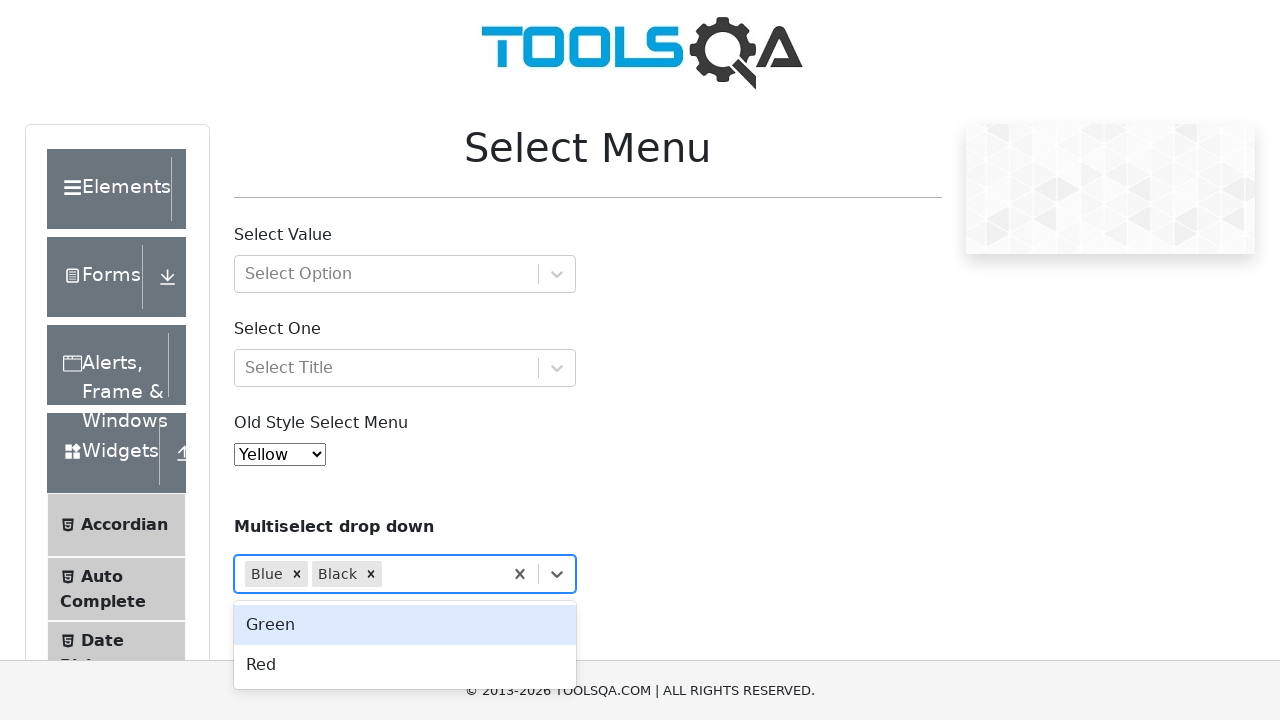

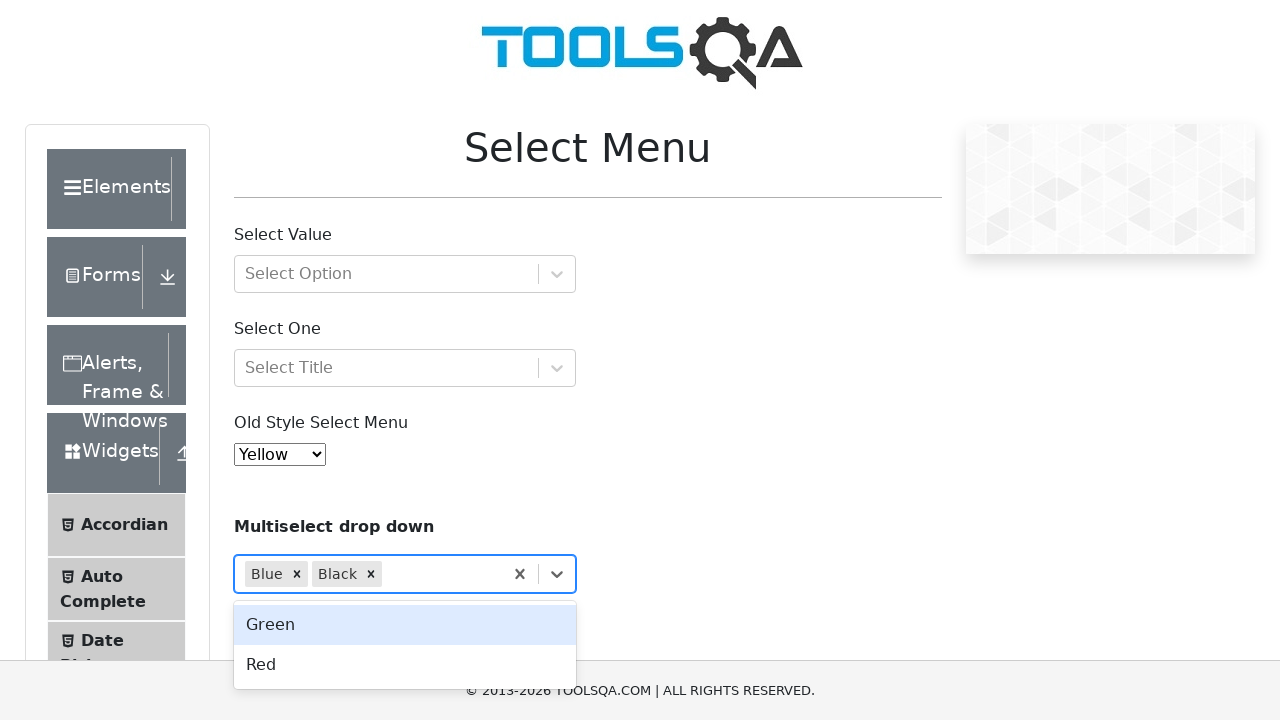